Tests removing all files from a collection by selecting files and then clicking the remove all button.

Starting URL: https://www.jsdelivr.com/package/npm/jsdelivr?version=0.1.2

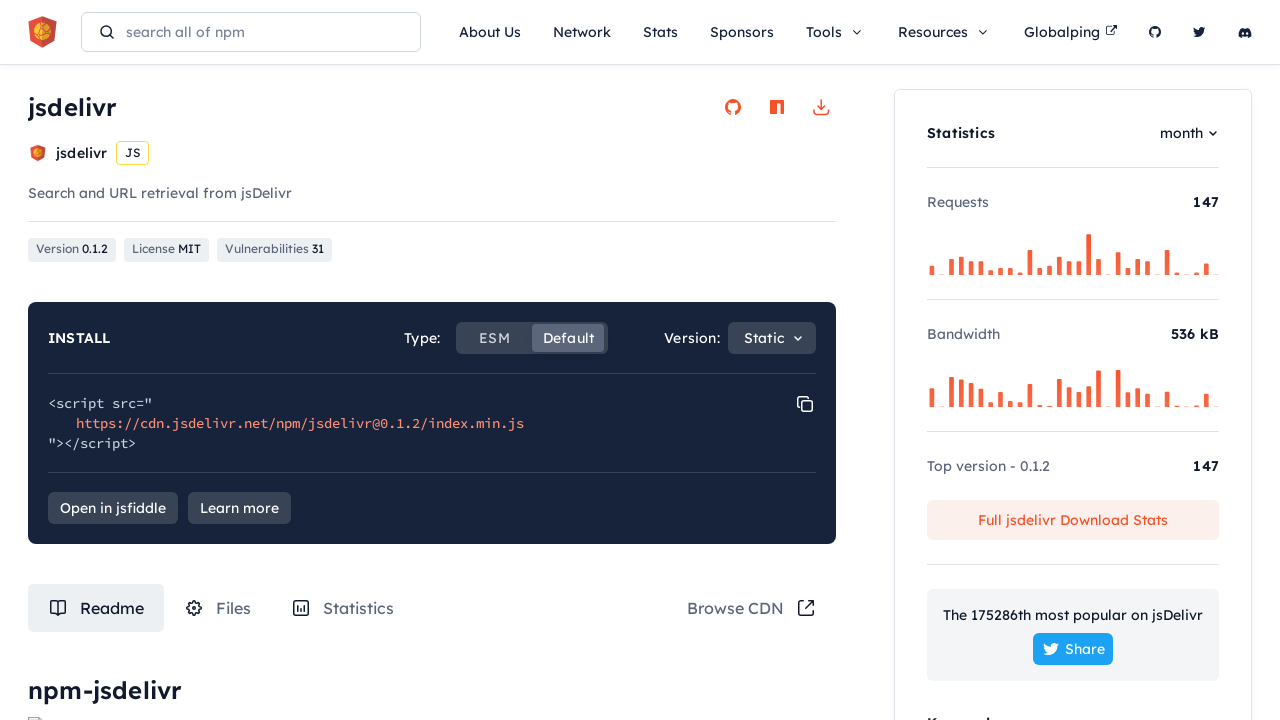

Waited for page to load
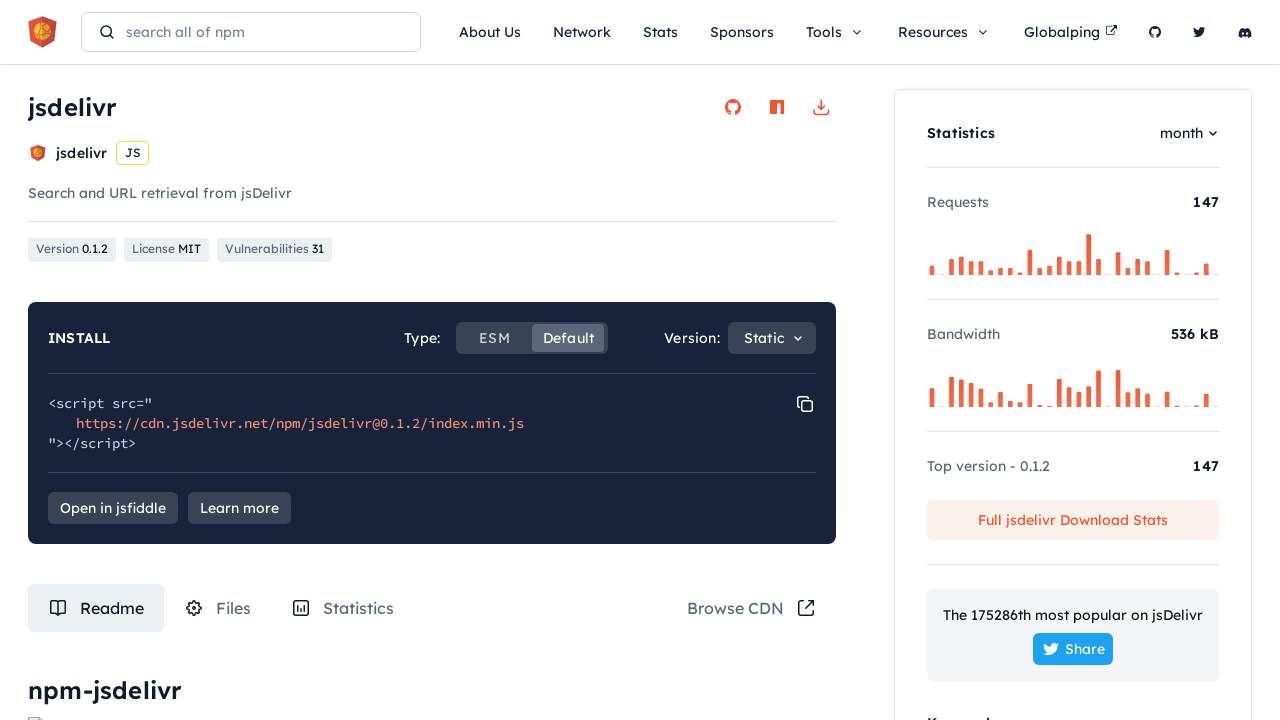

Clicked on Files tab at (218, 608) on #tabRouteFiles
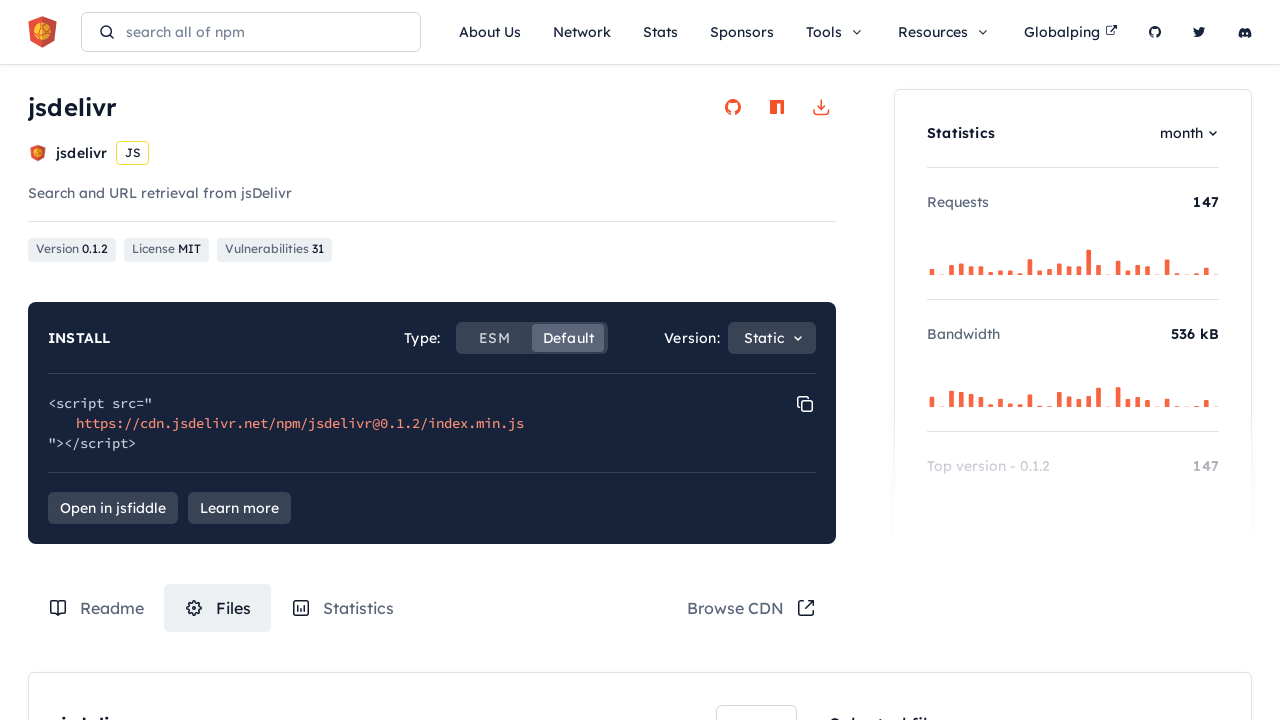

Selected first file at (771, 361) on .box-content-wrapper .file-item:nth-of-type(5) label
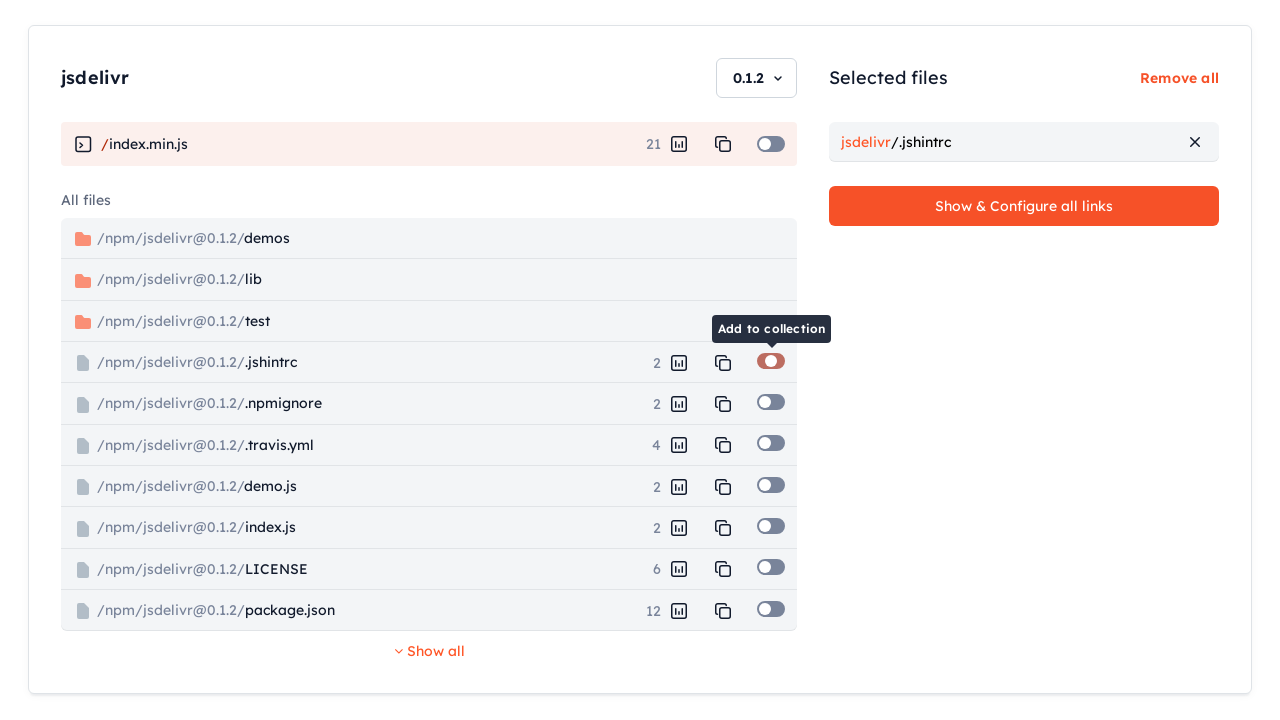

Selected second file at (771, 402) on .box-content-wrapper .file-item:nth-of-type(6) label
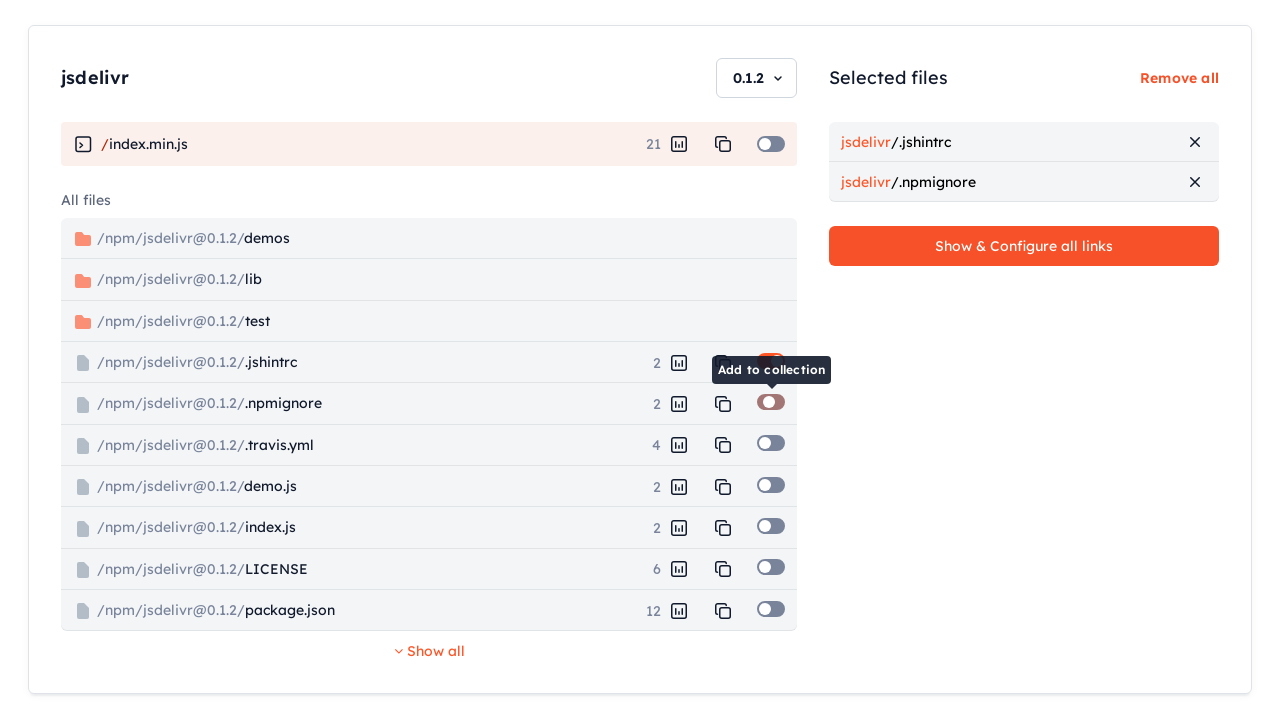

Waited for UI to update after file selection
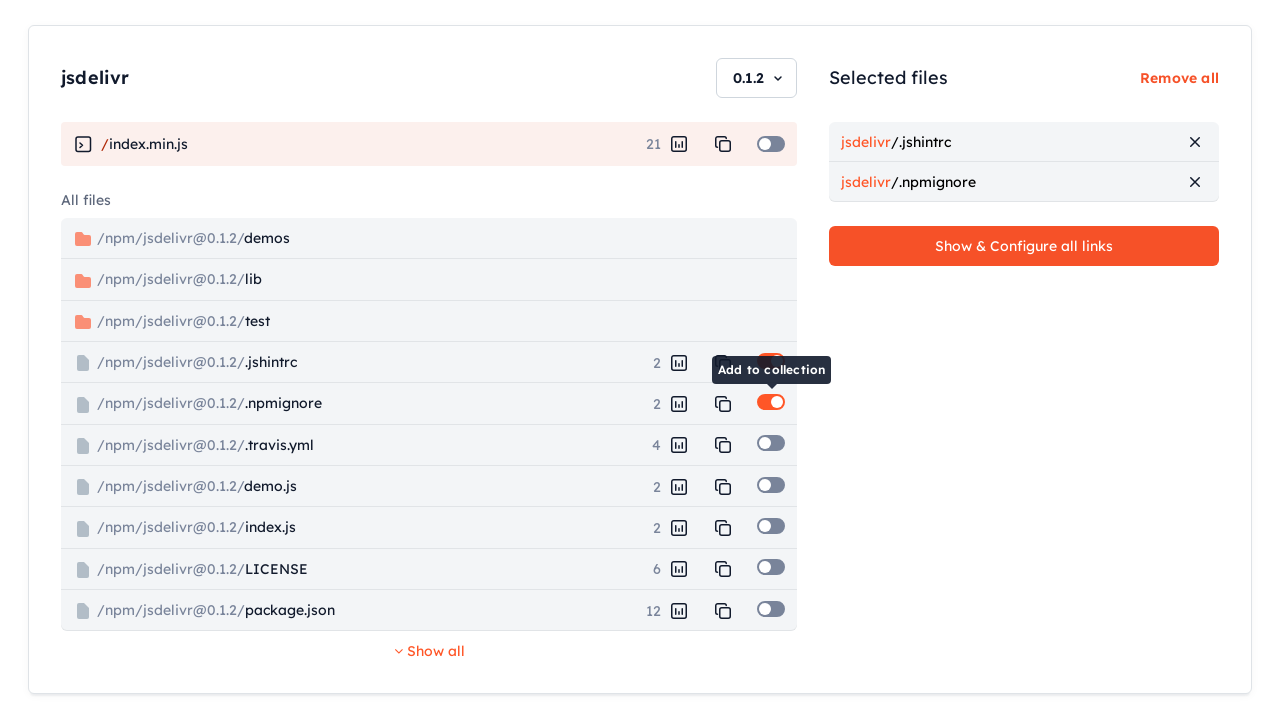

Clicked remove all button
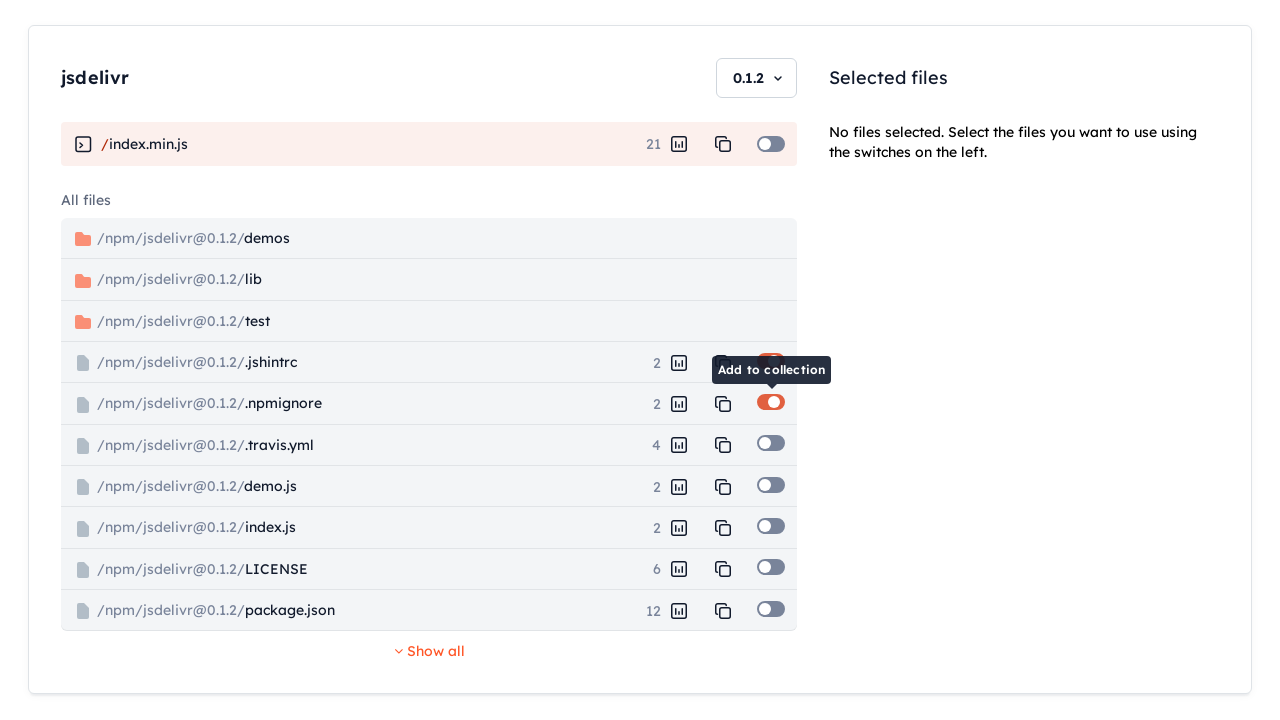

Waited for removal to complete
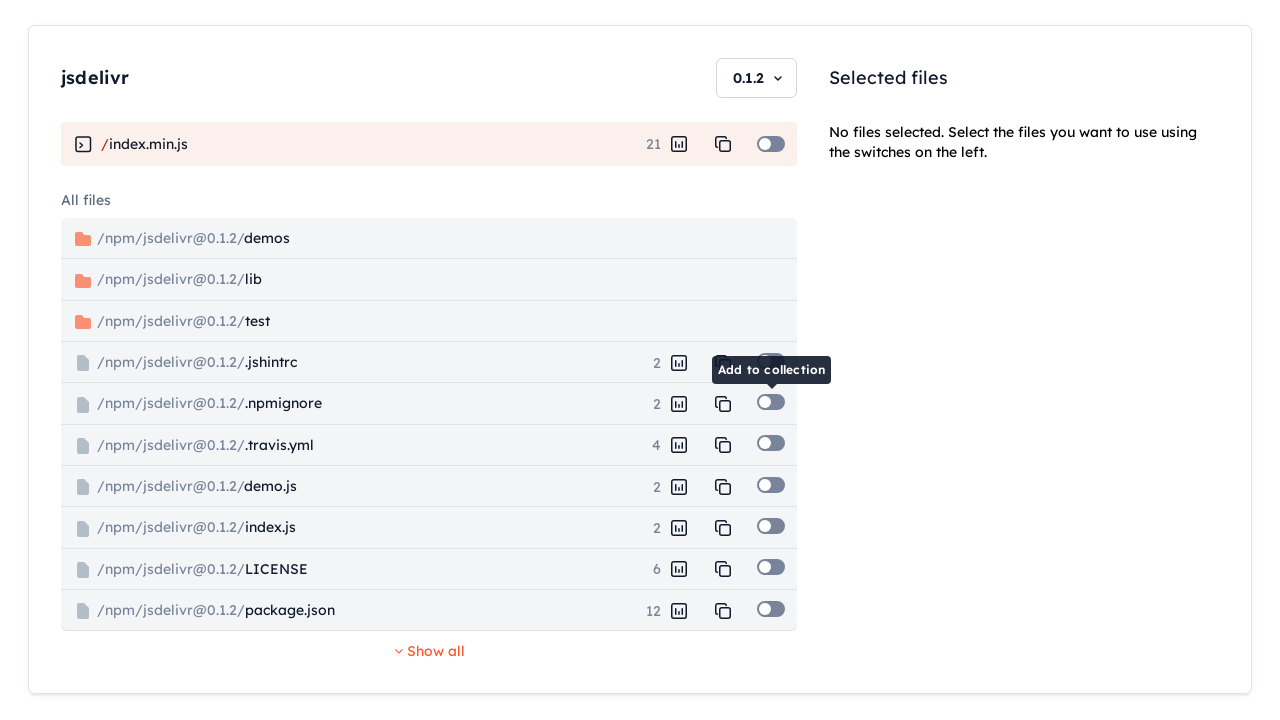

Verified empty collection message is displayed
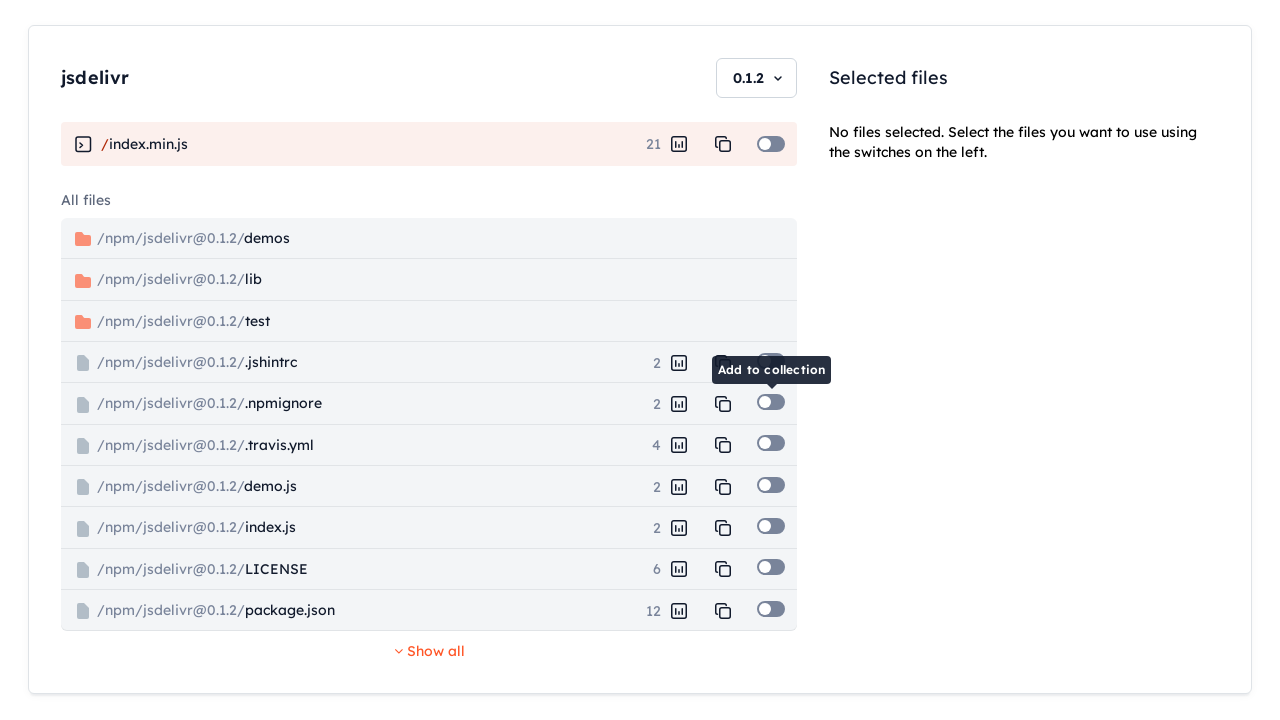

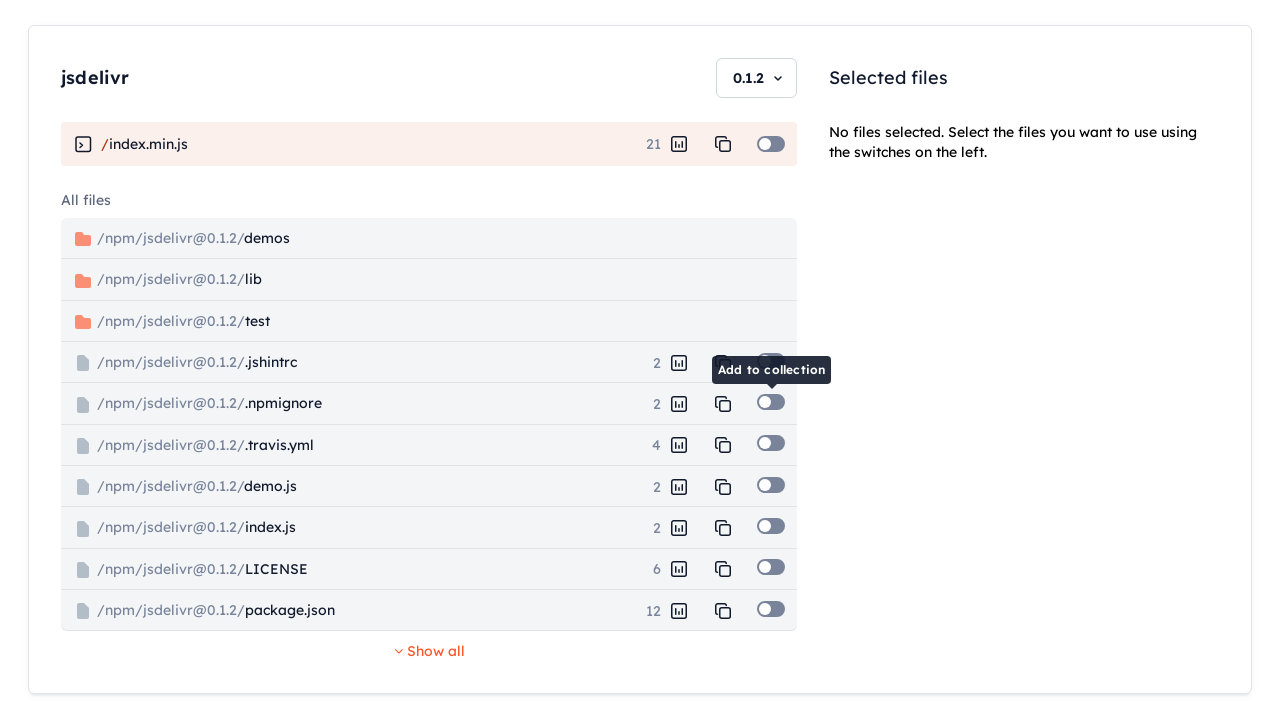